Tests prompt alert by clicking button, entering text, accepting alert, and verifying entered text

Starting URL: http://the-internet.herokuapp.com/javascript_alerts

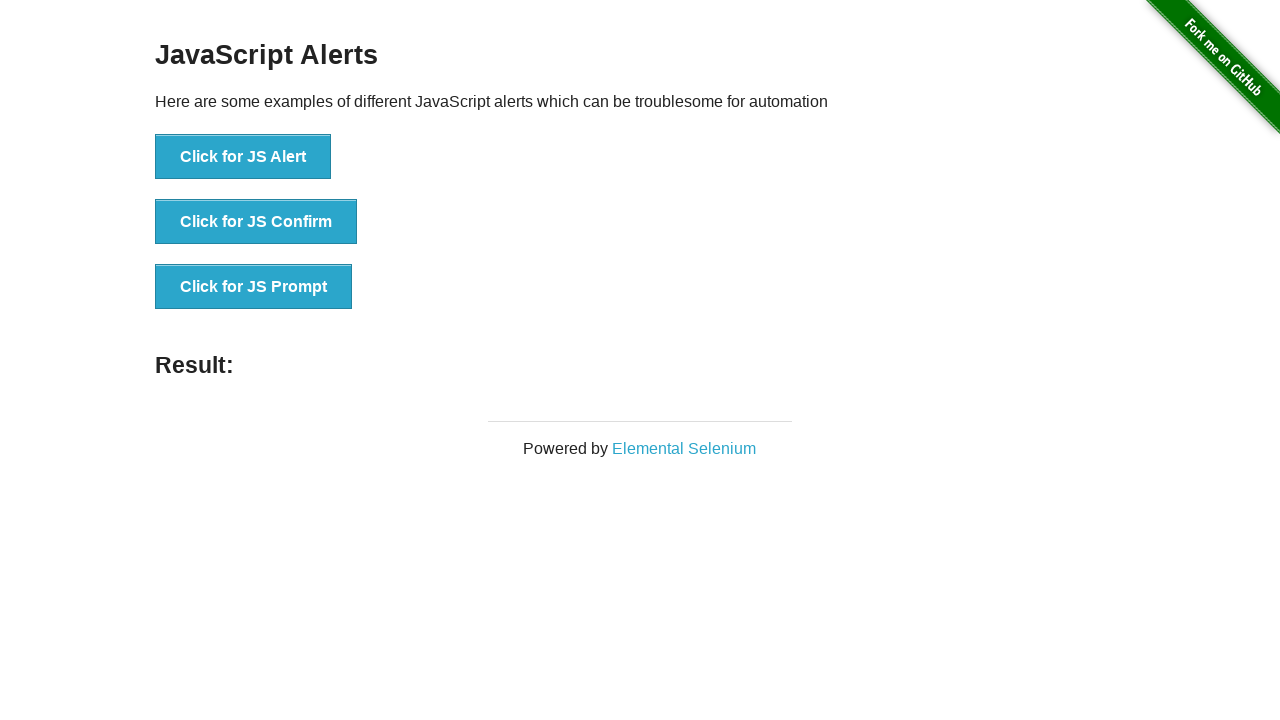

Set up dialog handler to accept prompt with text 'Привет'
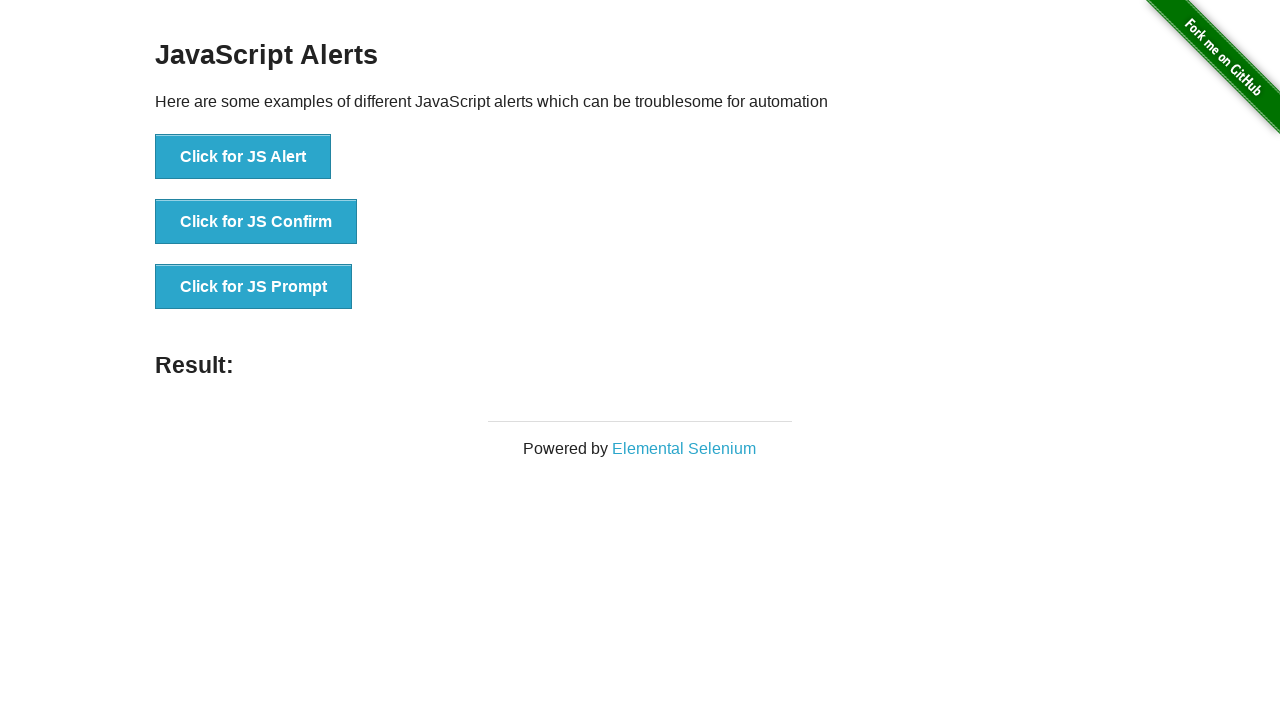

Clicked 'Click for JS Prompt' button to trigger alert at (254, 287) on xpath=//button[.='Click for JS Prompt']
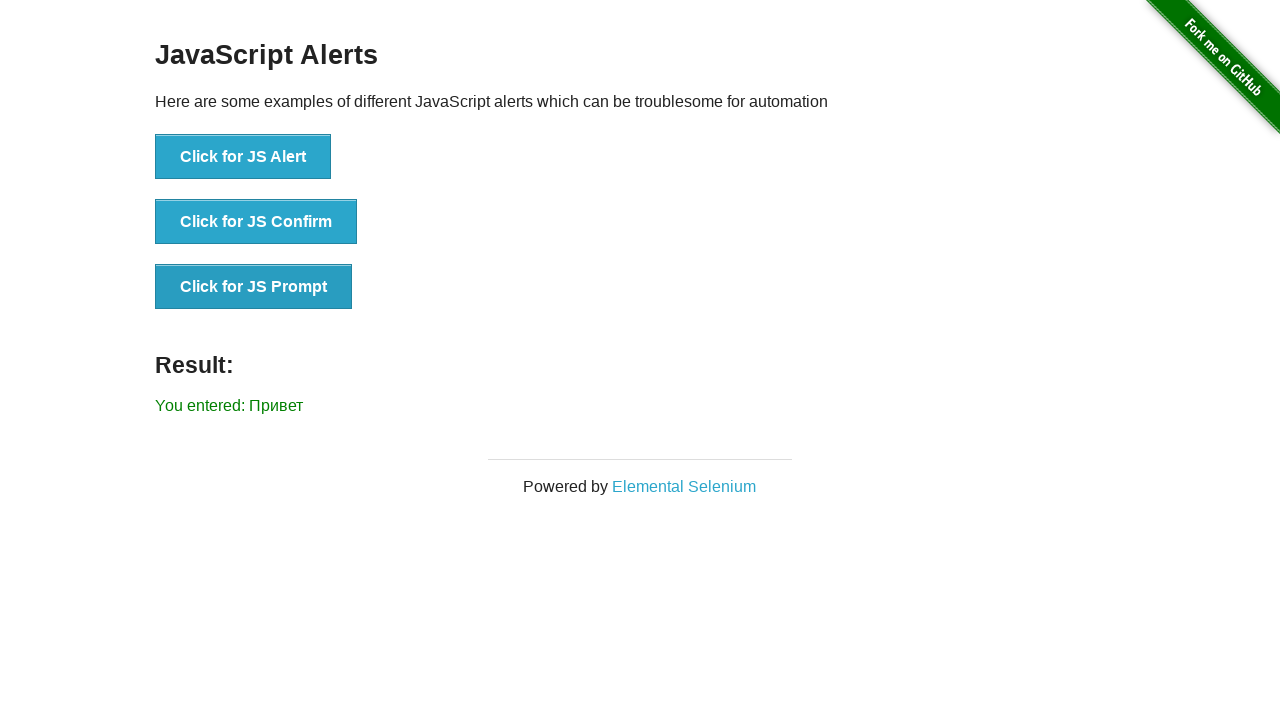

Result text appeared after accepting prompt with entered text
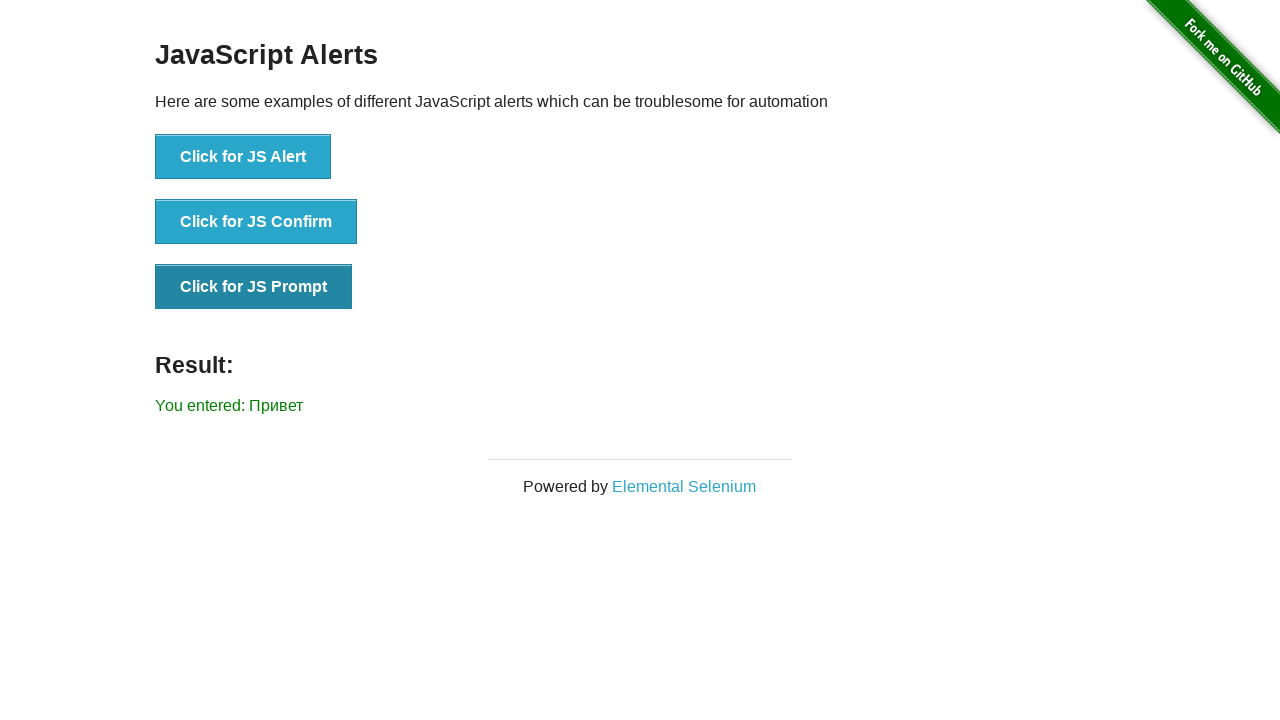

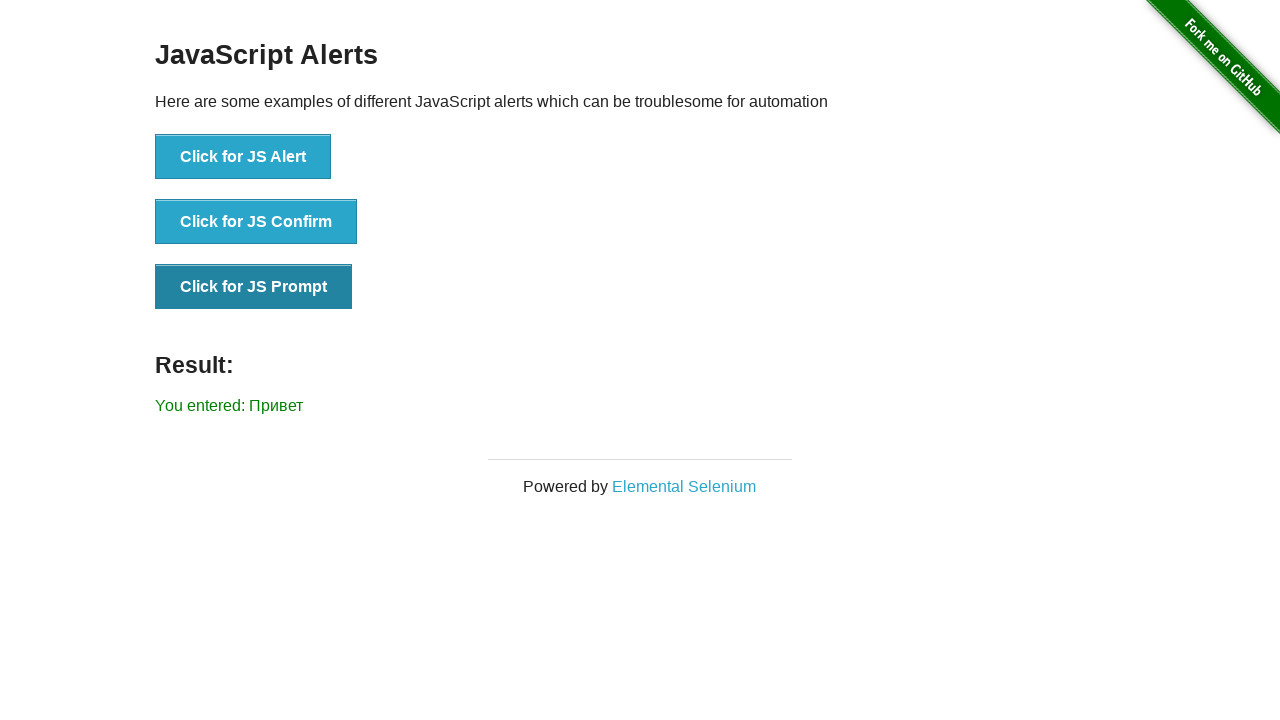